Tests radio button and checkbox functionality by selecting the Male gender option and Sports hobby

Starting URL: https://demoqa.com/automation-practice-form

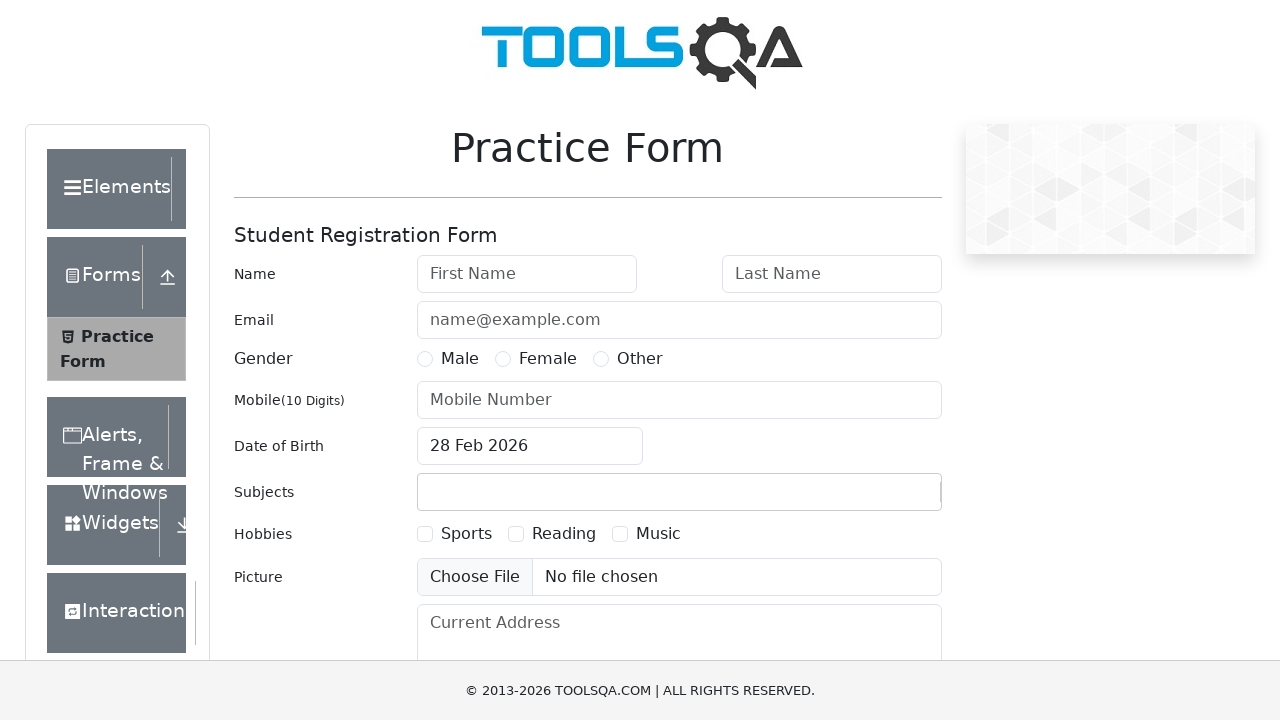

Selected Male gender option via radio button at (425, 359) on internal:label="Male"s
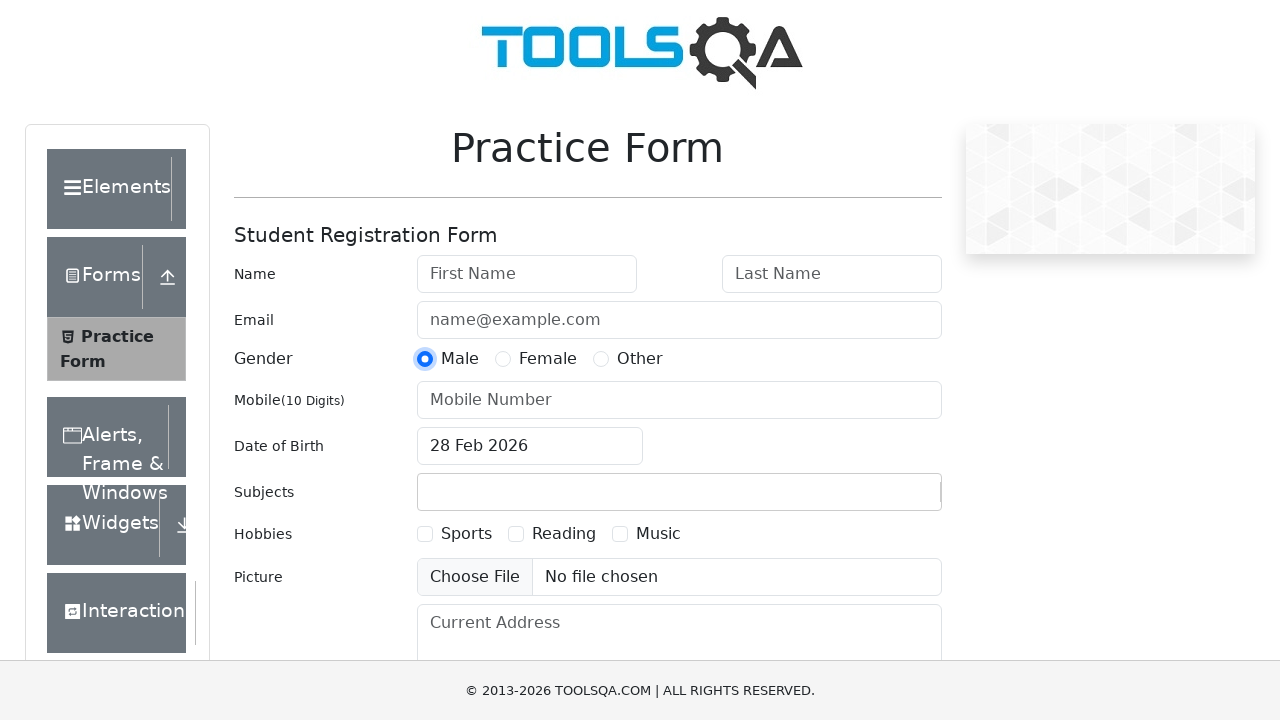

Selected Sports hobby via checkbox at (425, 534) on internal:label="Sports"i
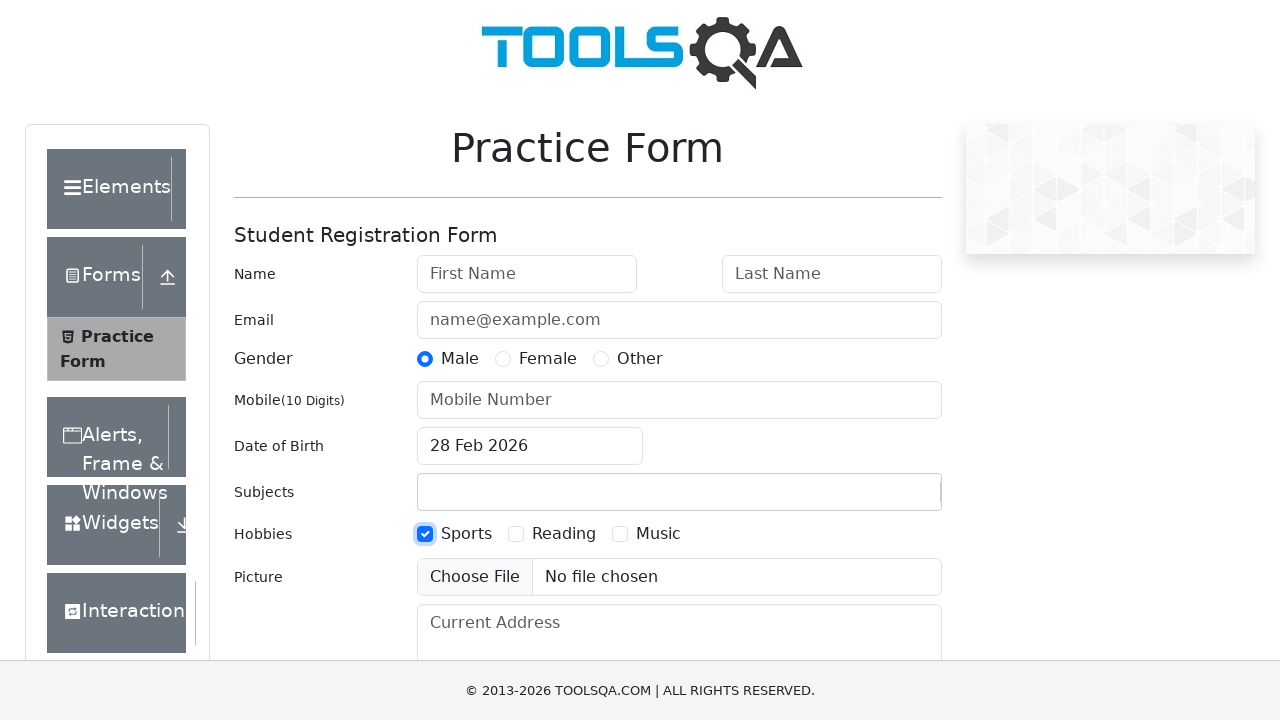

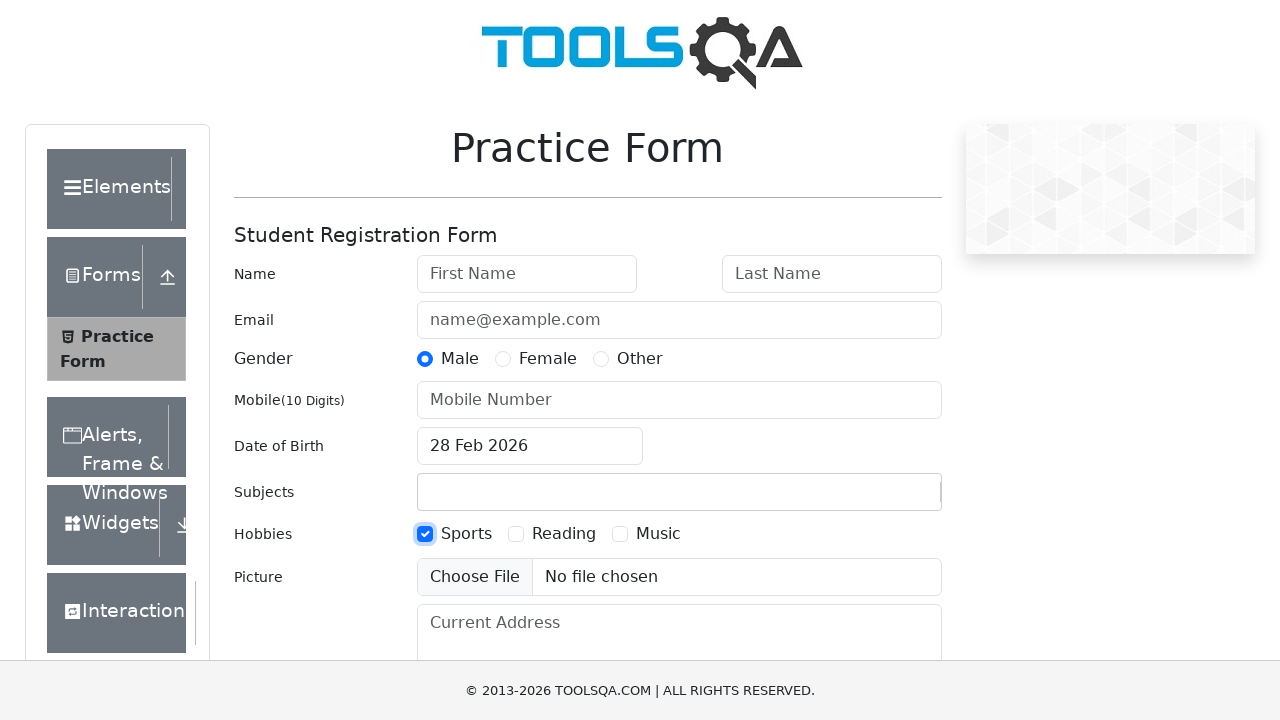